Tests checkbox functionality by checking and then unchecking the first checkbox on the page

Starting URL: https://the-internet.herokuapp.com/checkboxes

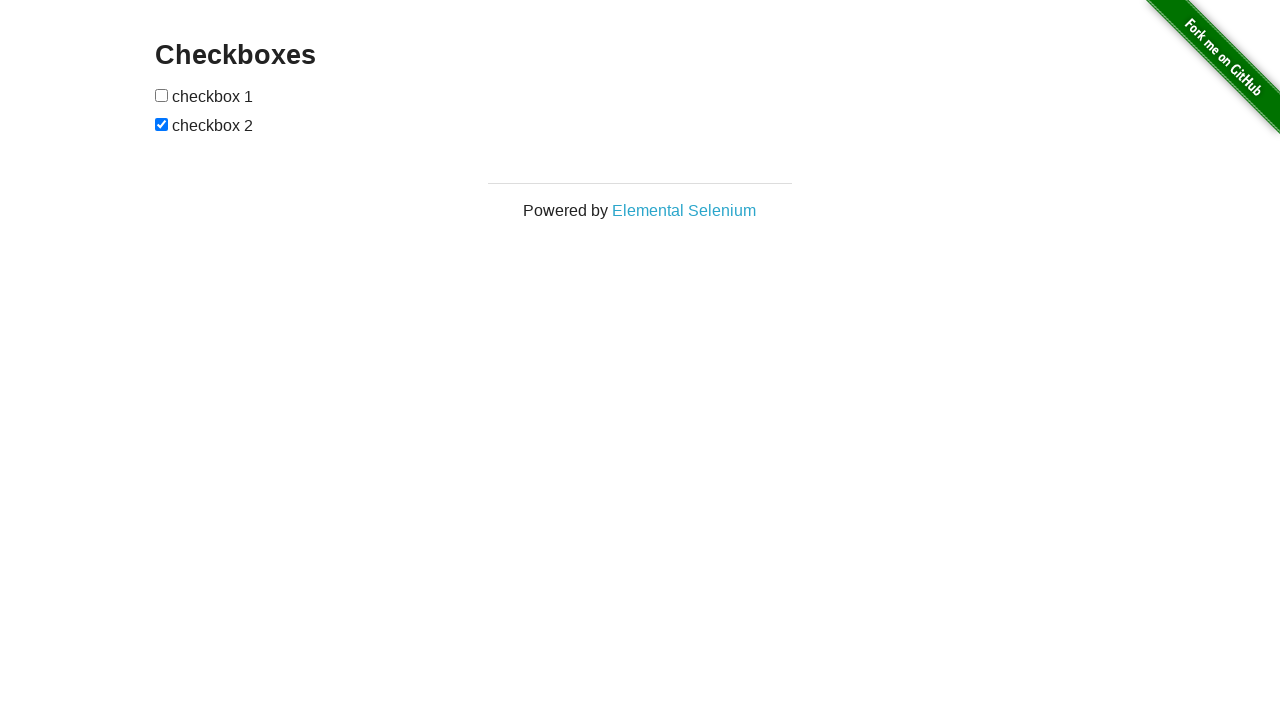

Located the first checkbox on the page
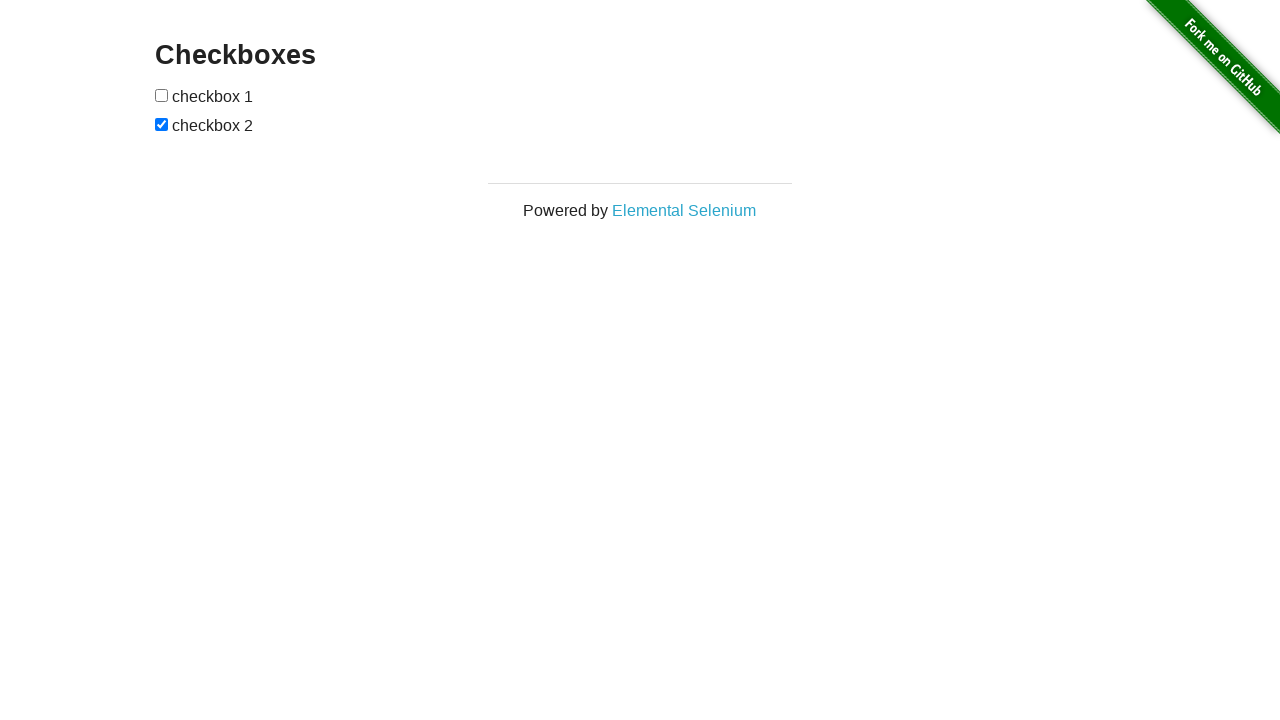

Verified first checkbox is not checked
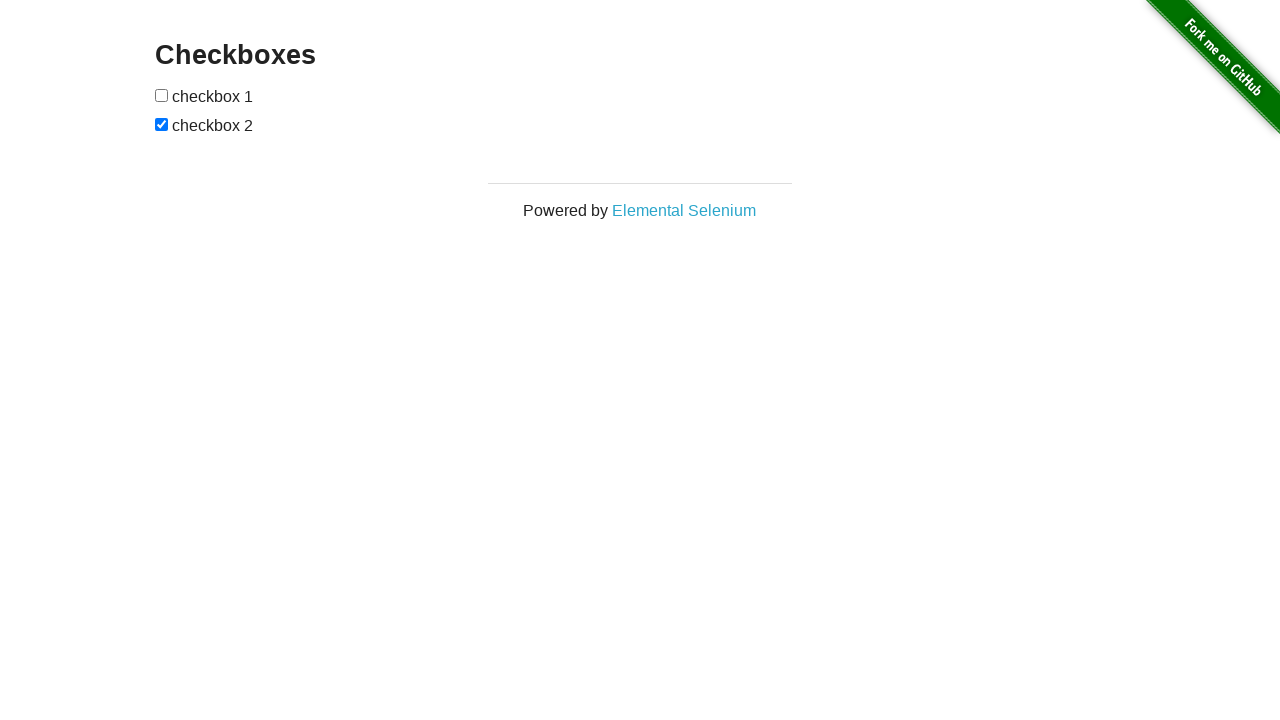

Checked the first checkbox at (162, 95) on xpath=//*[@id='checkboxes']/input[1]
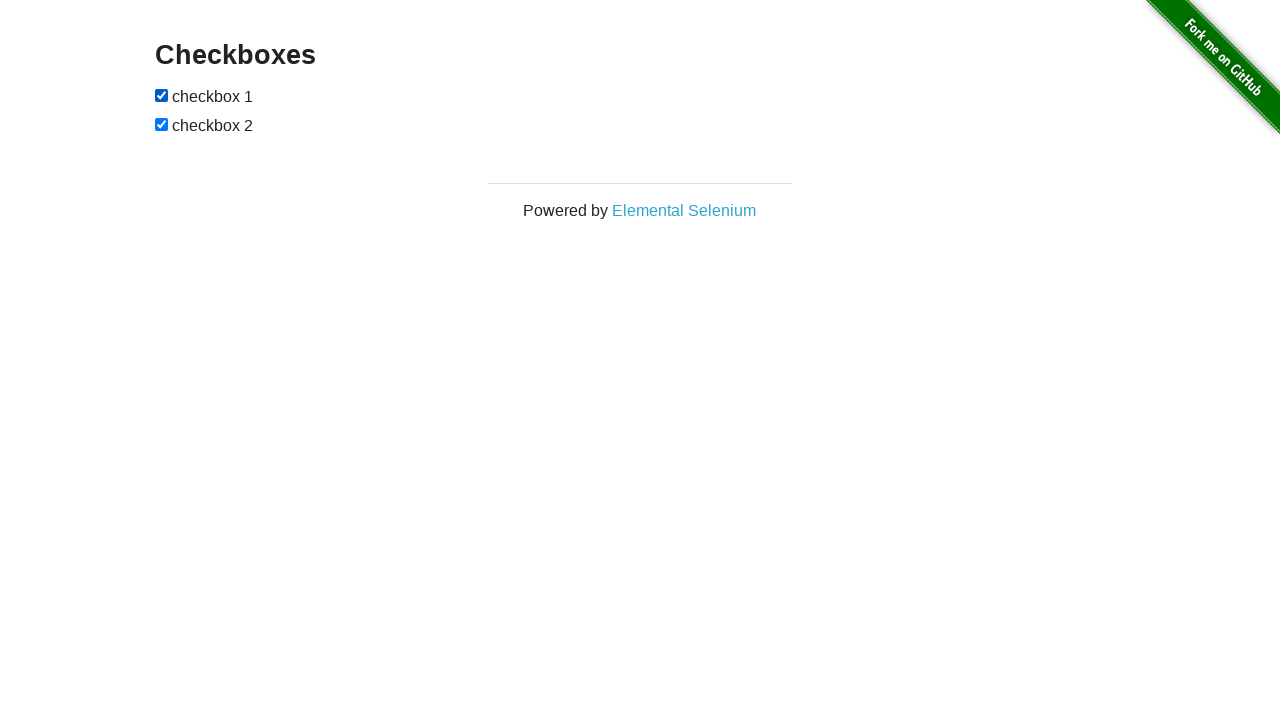

Waited 2 seconds to observe checkbox checked state
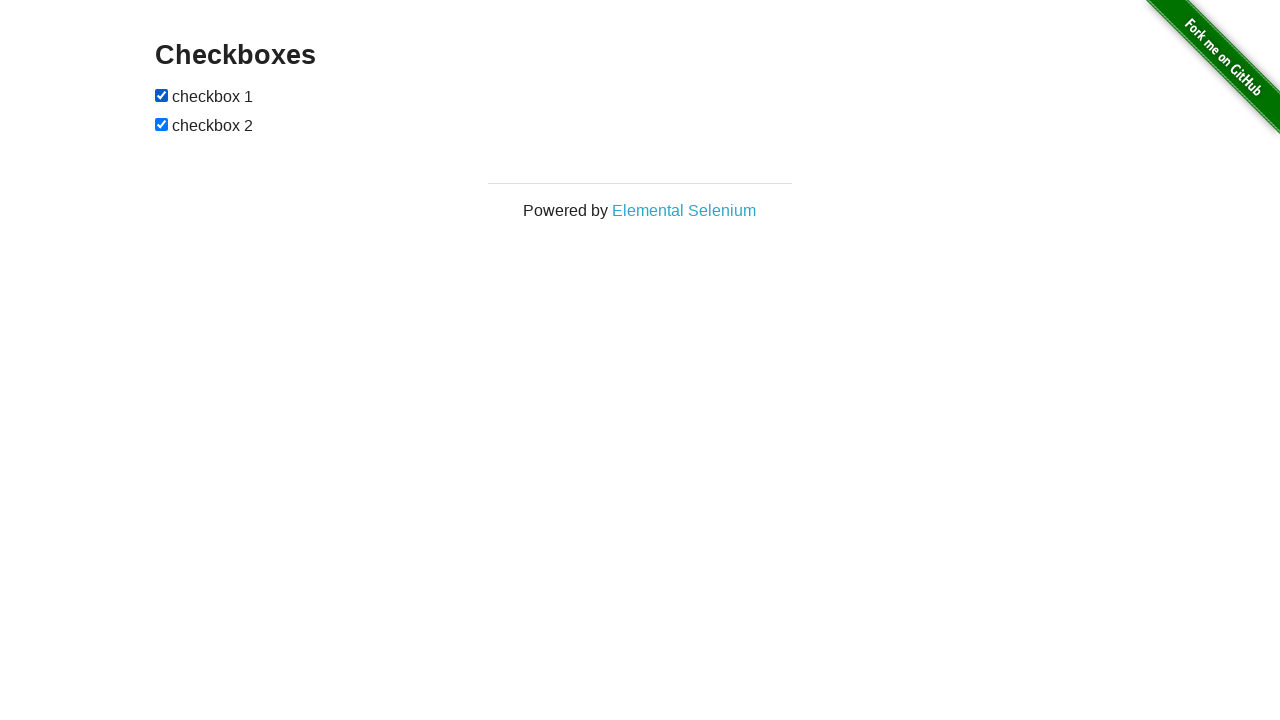

Unchecked the first checkbox at (162, 95) on xpath=//*[@id='checkboxes']/input[1]
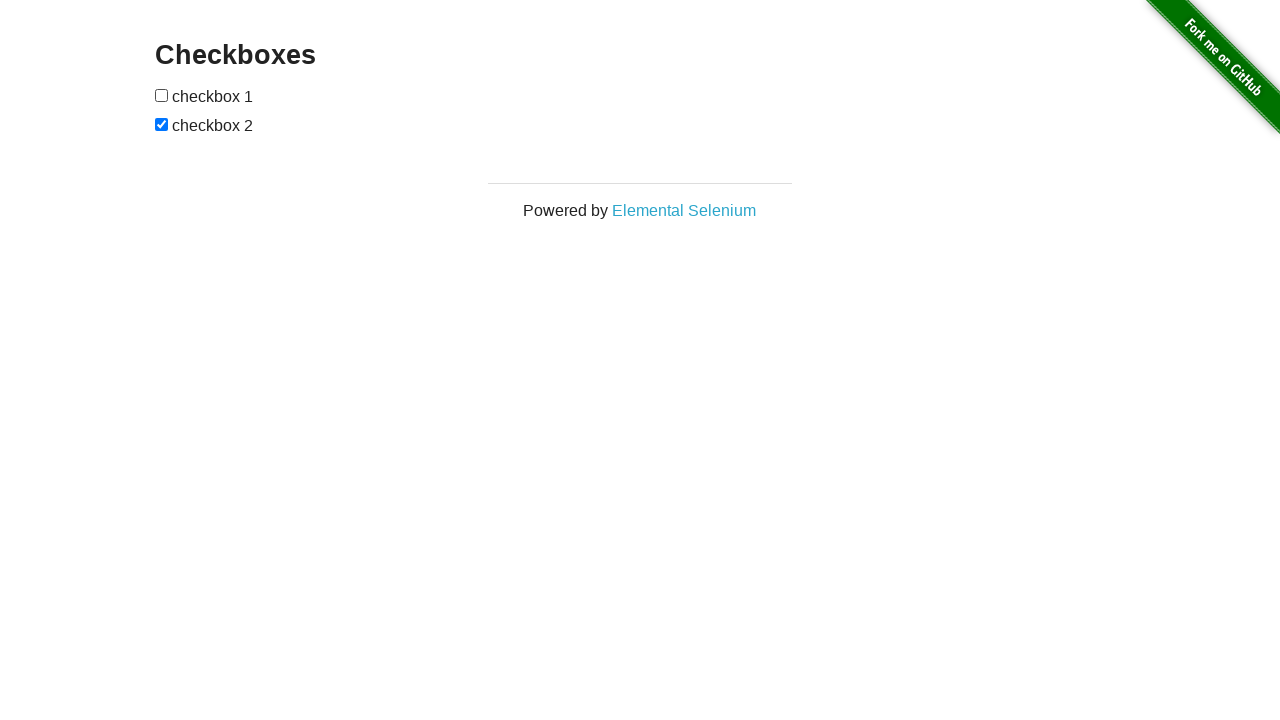

Waited 2 seconds to observe checkbox unchecked state
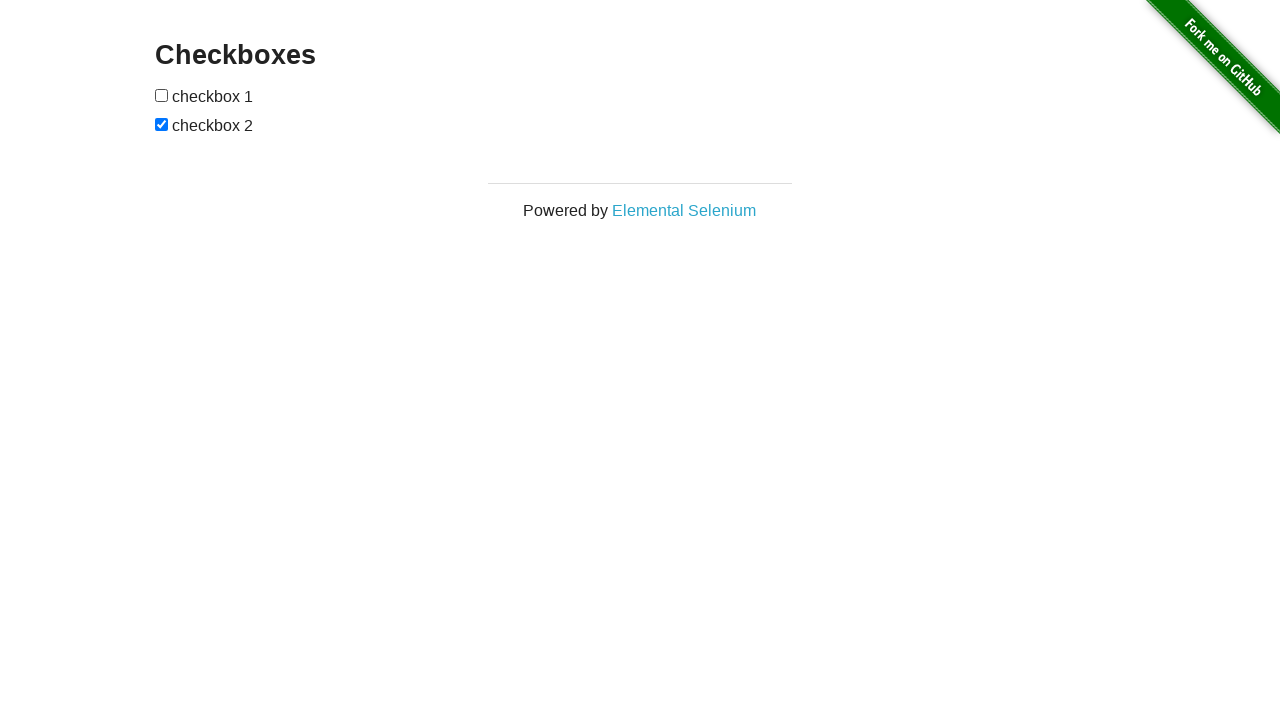

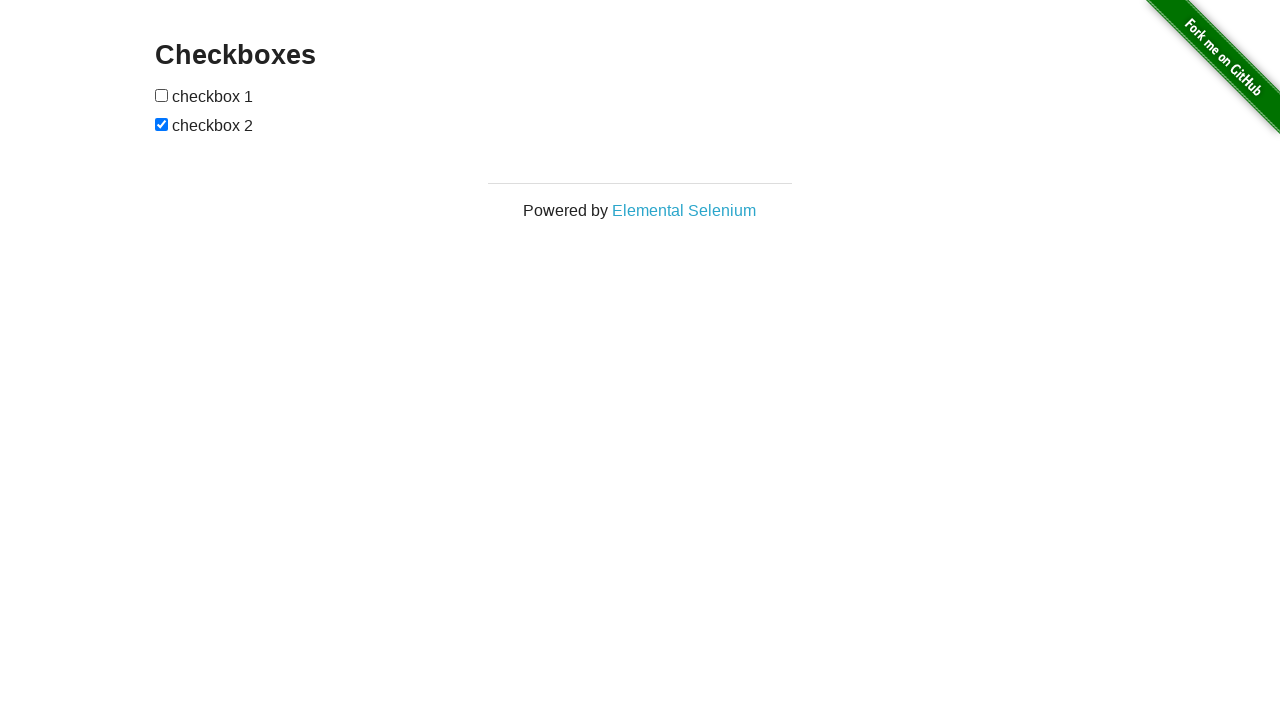